Demonstrates basic page information retrieval (title, URL, page source) and clicking a link that opens a new browser window, then handles multiple window contexts.

Starting URL: https://opensource-demo.orangehrmlive.com/web/index.php/auth/login

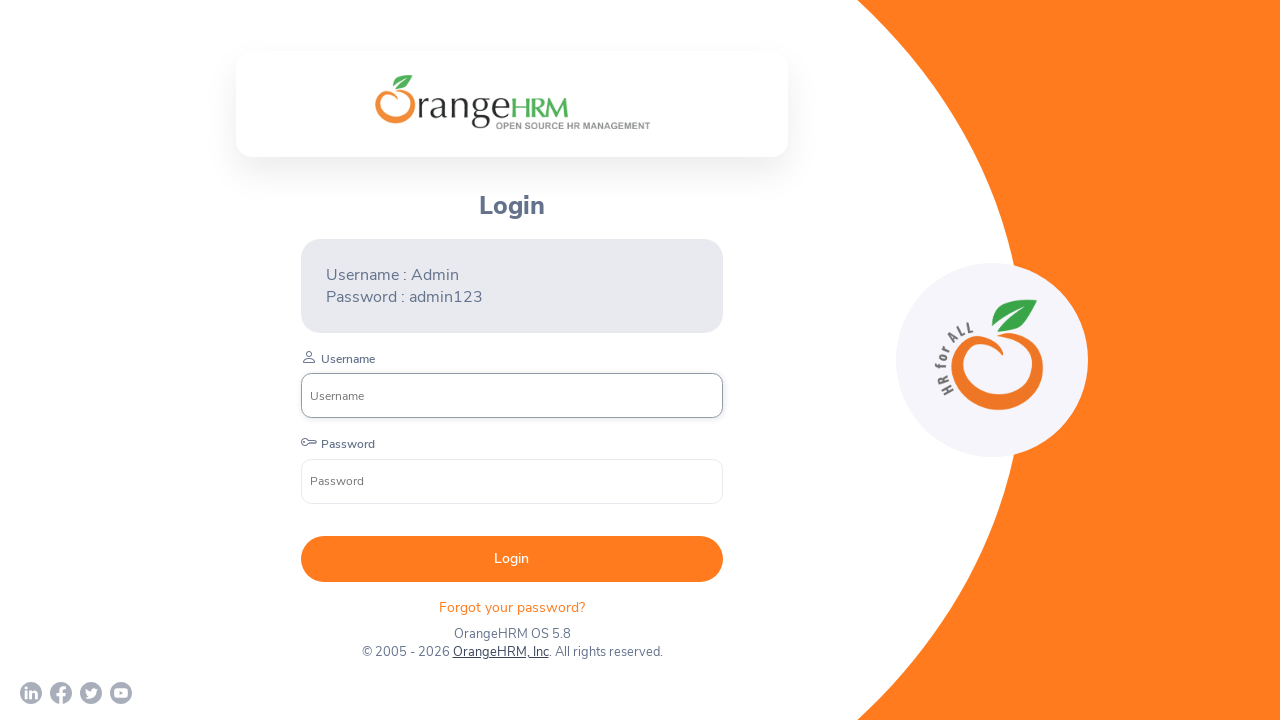

Retrieved and printed page title
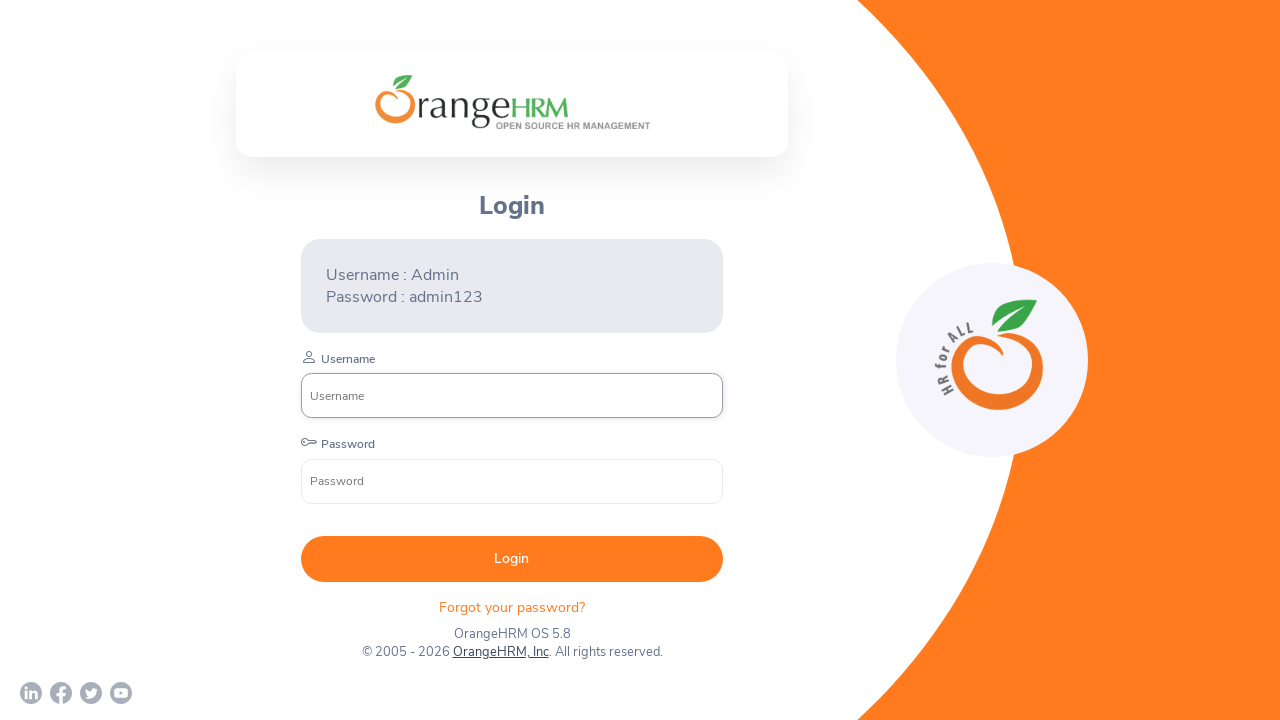

Retrieved and printed current URL
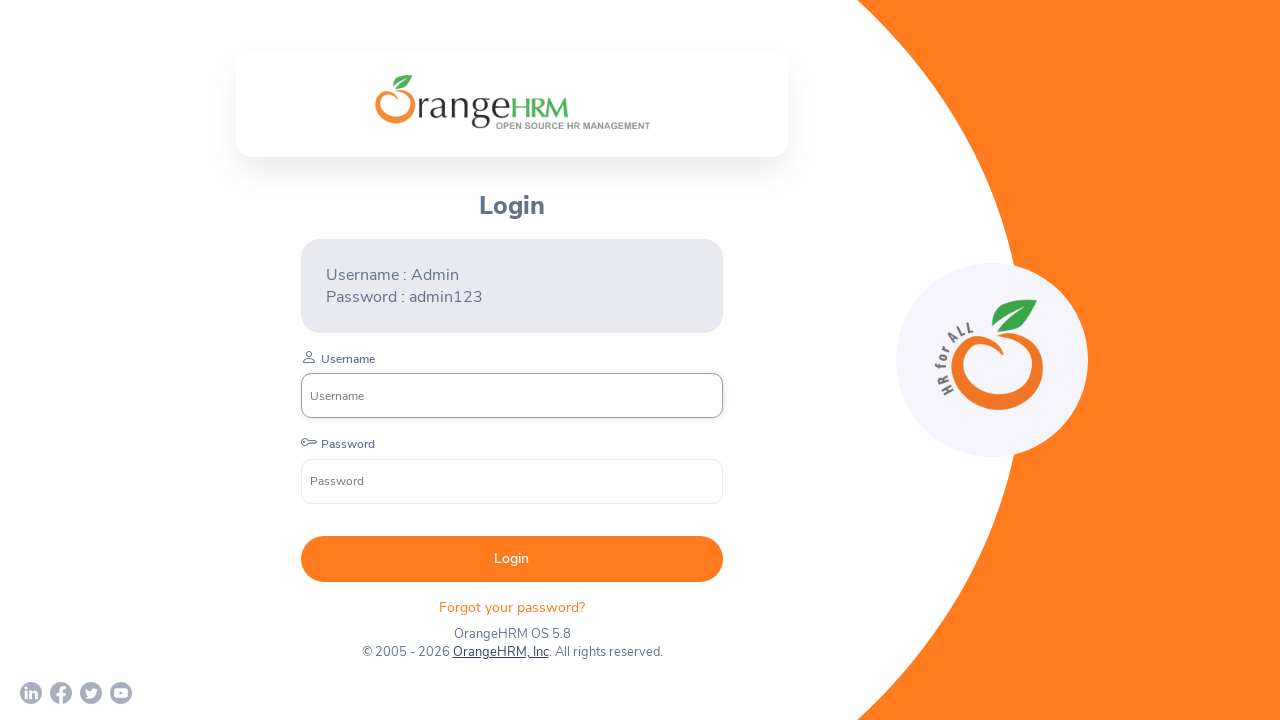

Retrieved and printed page source content
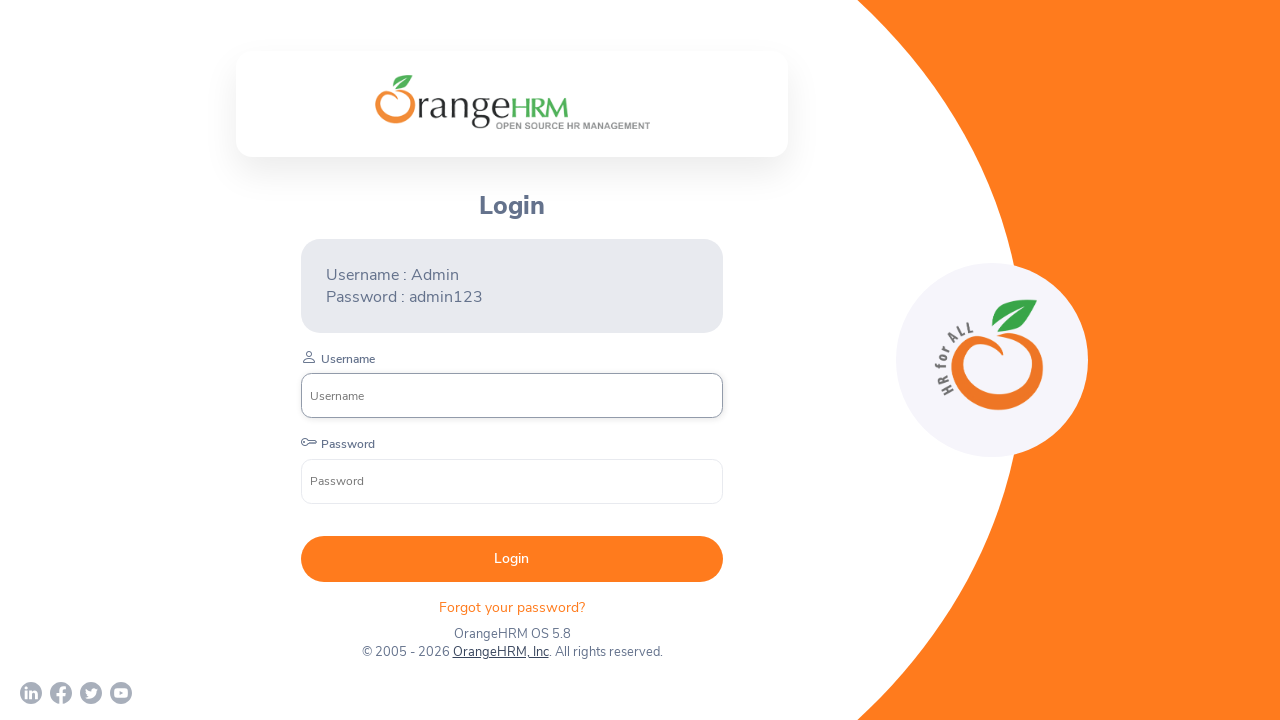

Printed main page reference
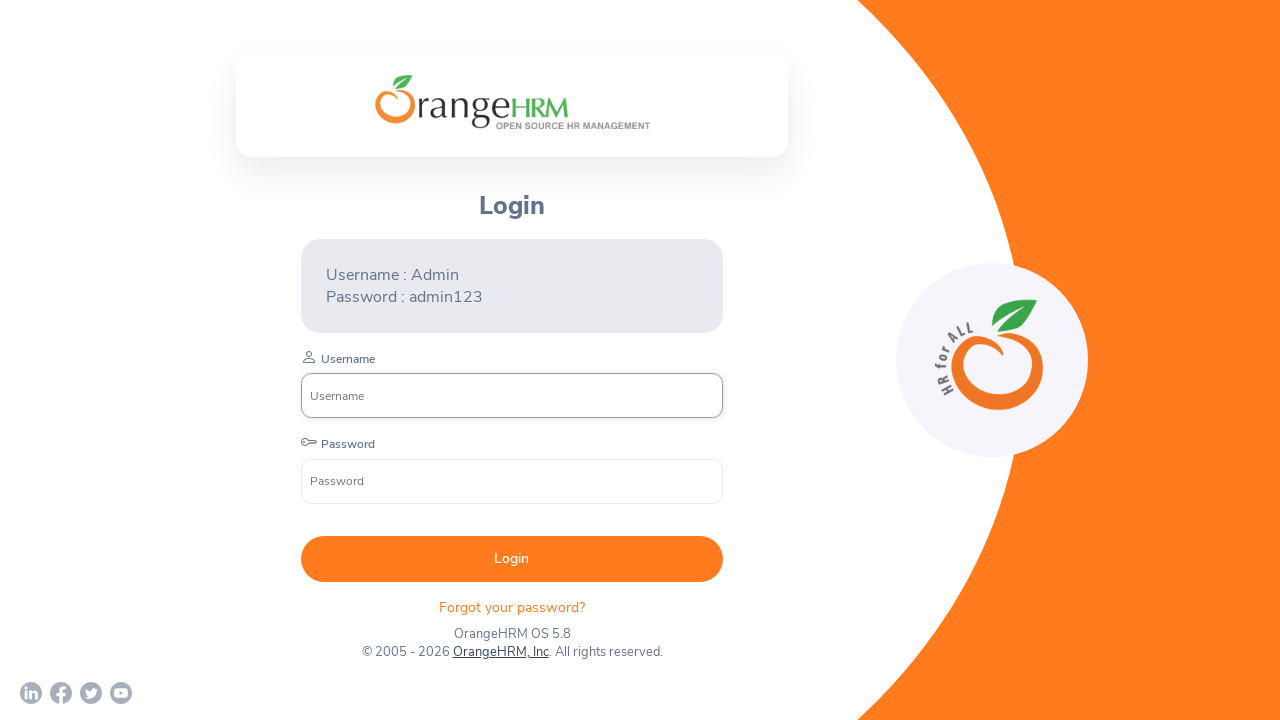

Waited 3 seconds for page to load
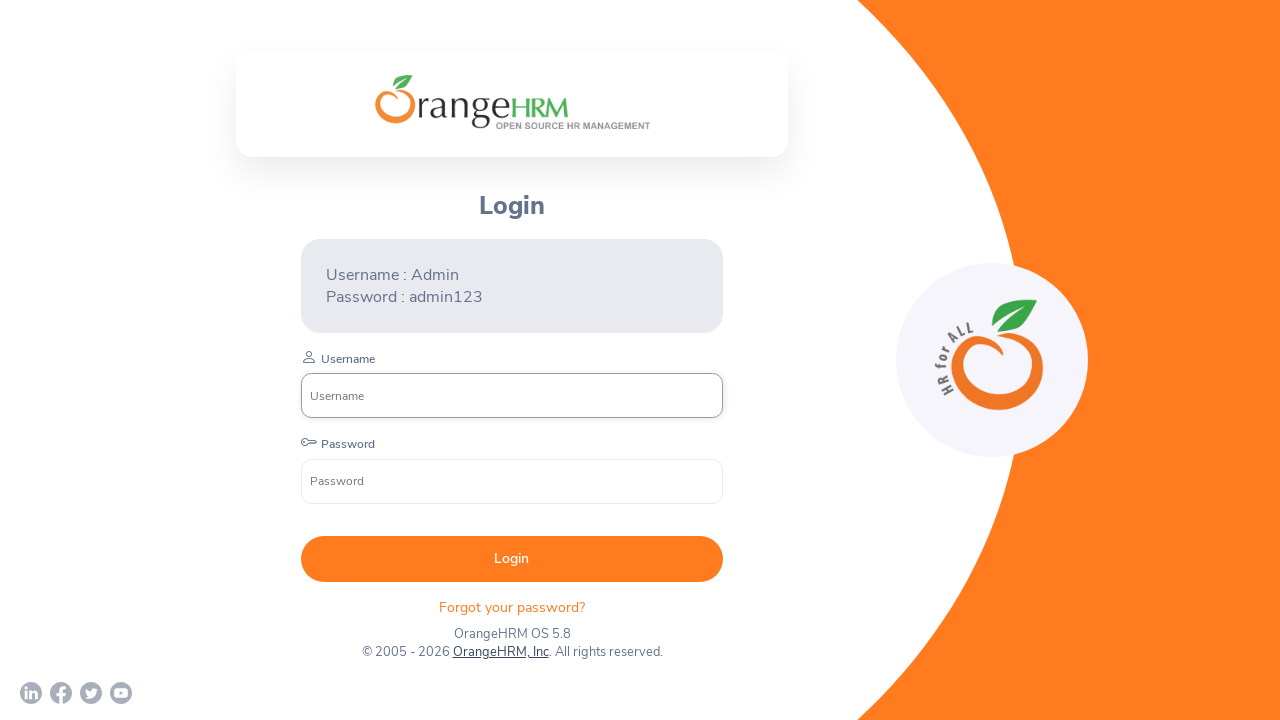

Clicked OrangeHRM, Inc link which opened a new browser window at (500, 652) on text=OrangeHRM, Inc
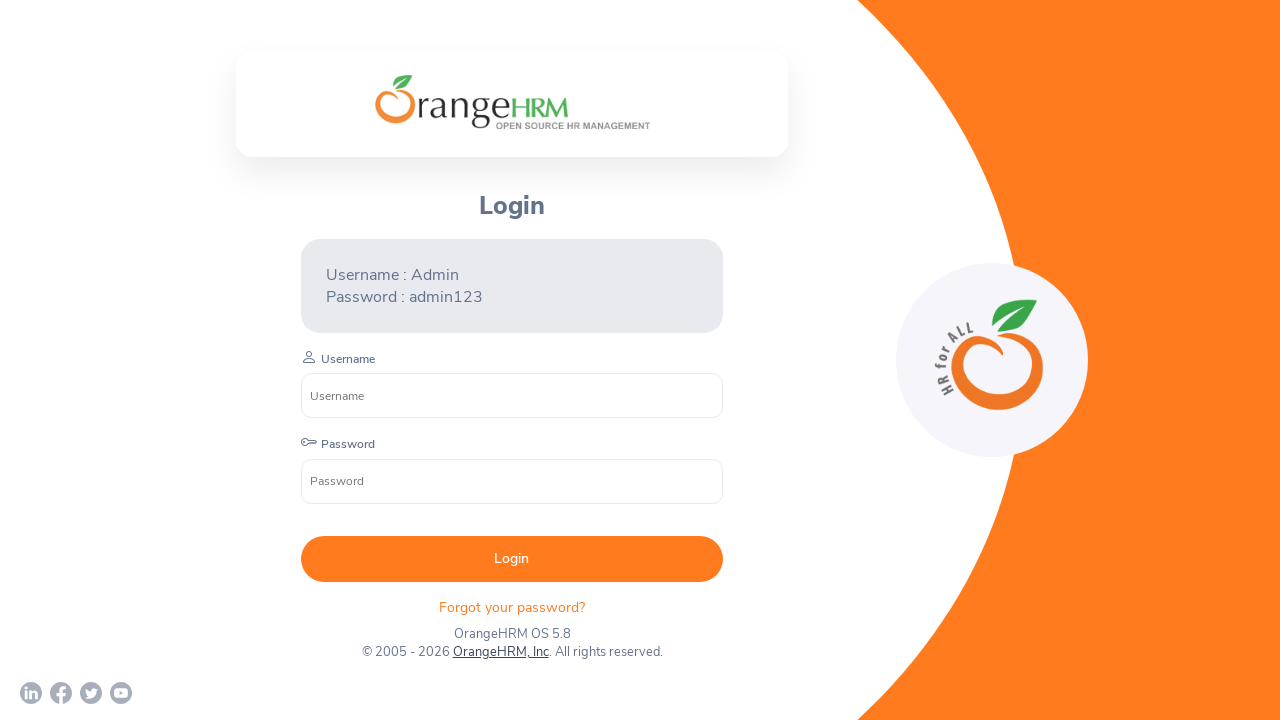

Retrieved new page object from context
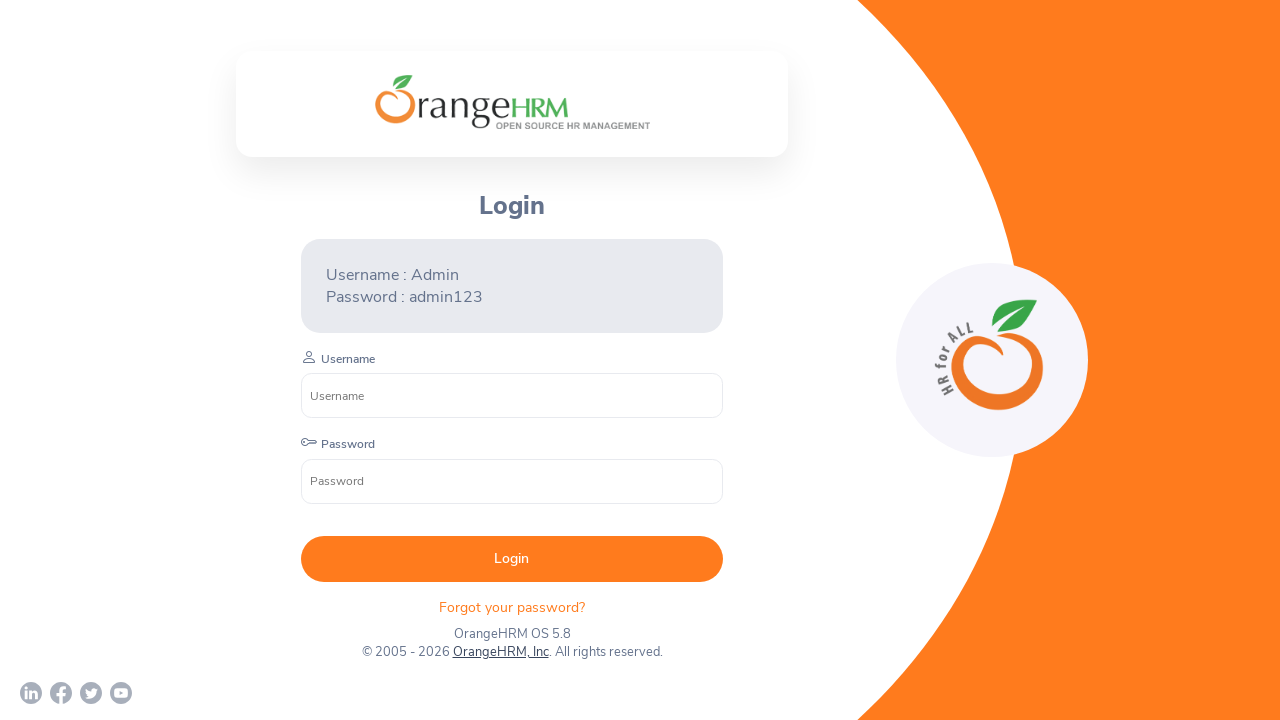

Retrieved and printed all page URLs from browser context
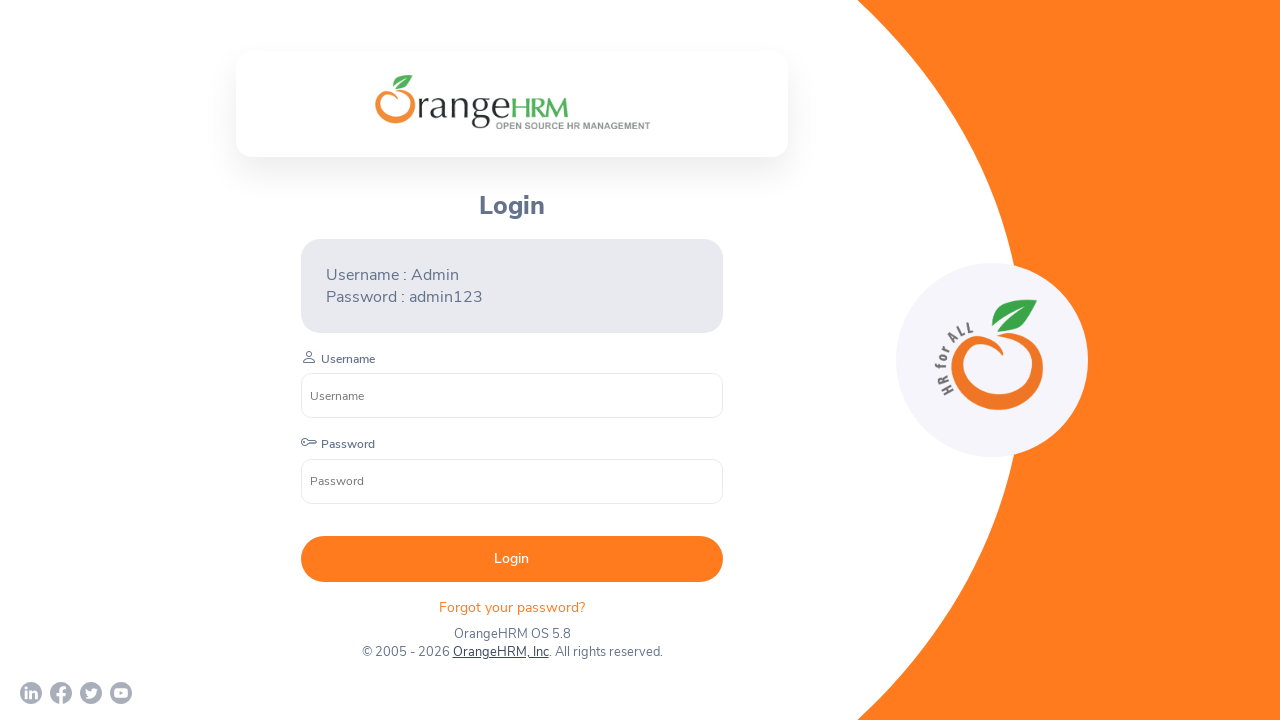

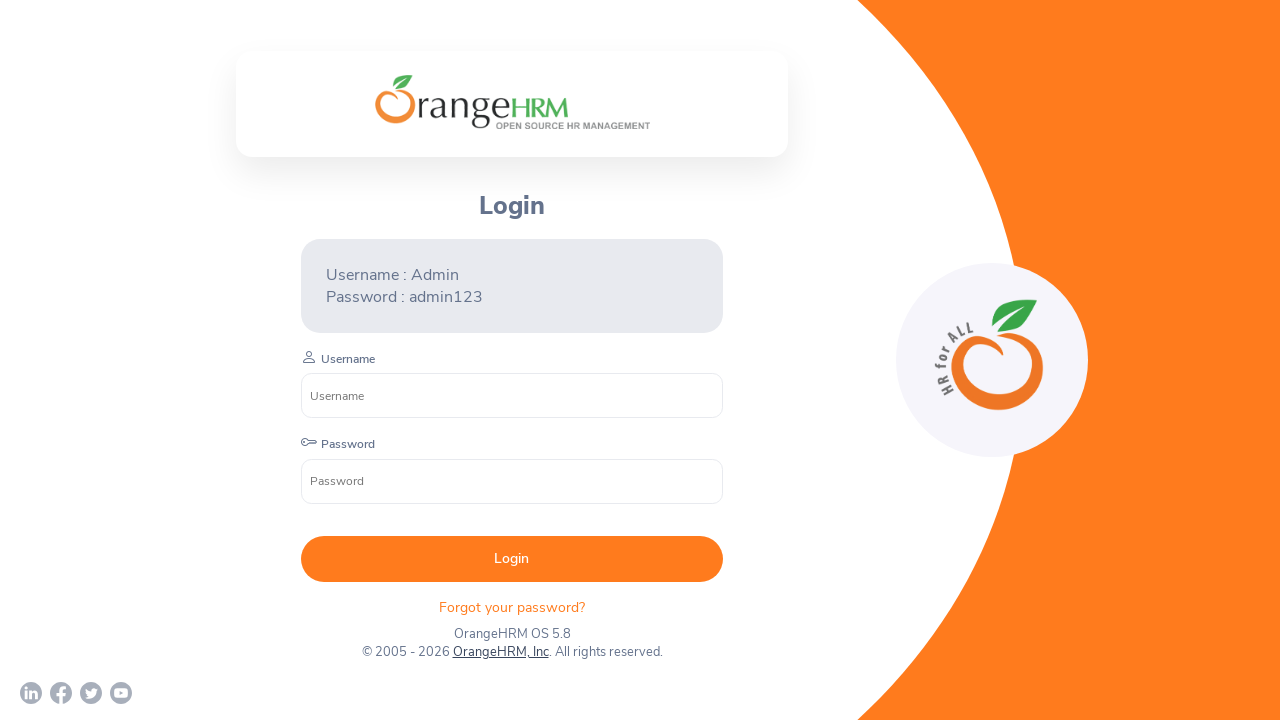